Tests that a draggable element stays within its container box when dragged towards the boundary

Starting URL: https://demoqa.com/dragabble

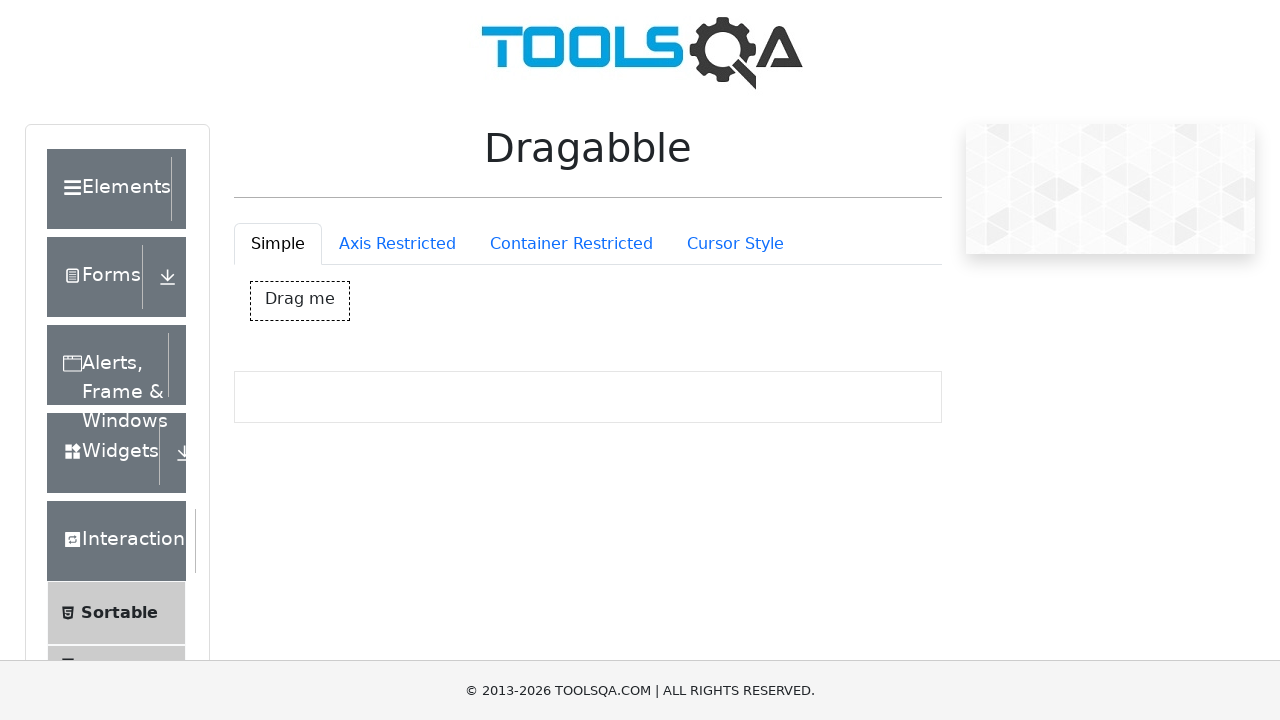

Clicked on the Container Restricted tab at (571, 244) on #draggableExample-tab-containerRestriction
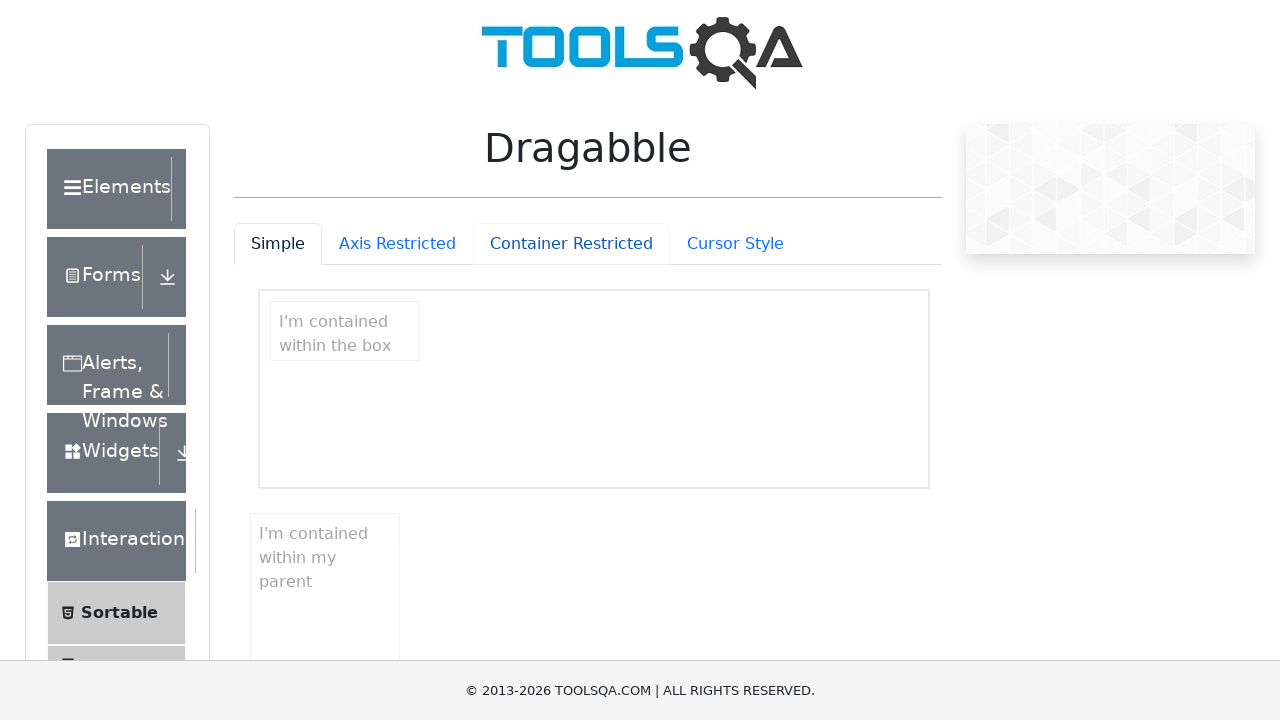

Container element loaded and is visible
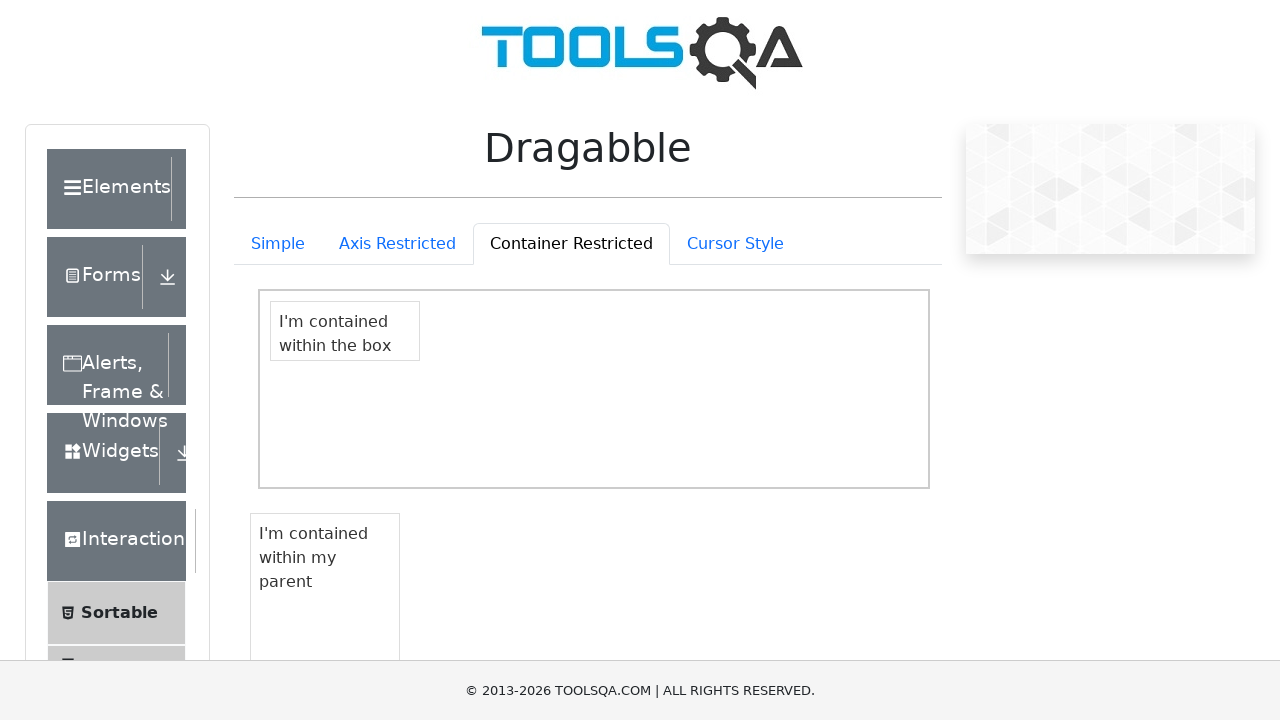

Retrieved container bounding box dimensions
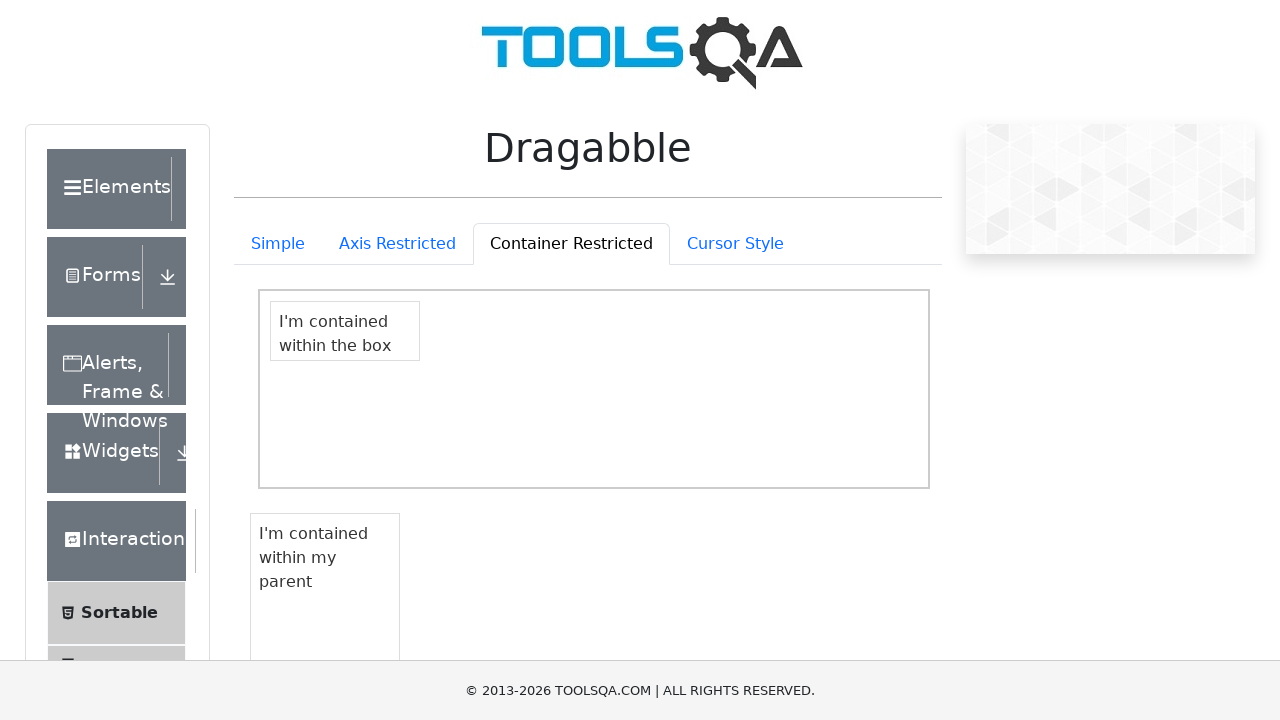

Located draggable element inside container
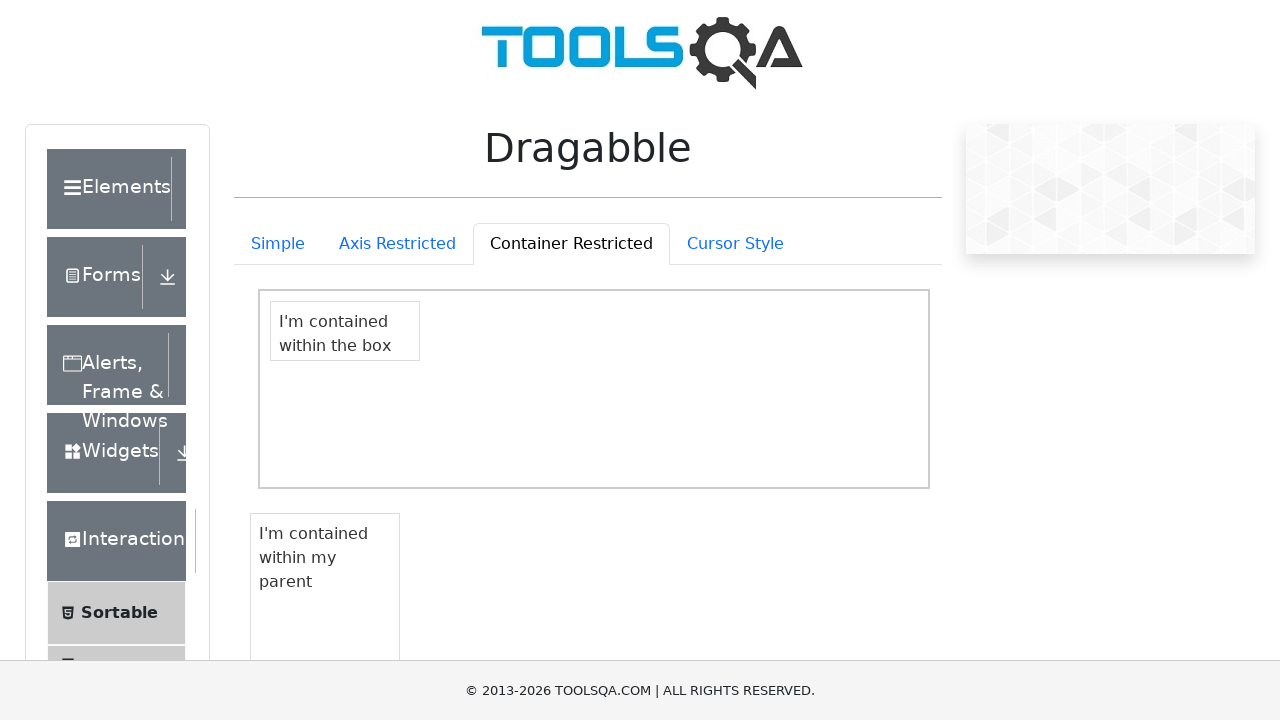

Dragged element towards the bottom boundary of the container at (271, 402)
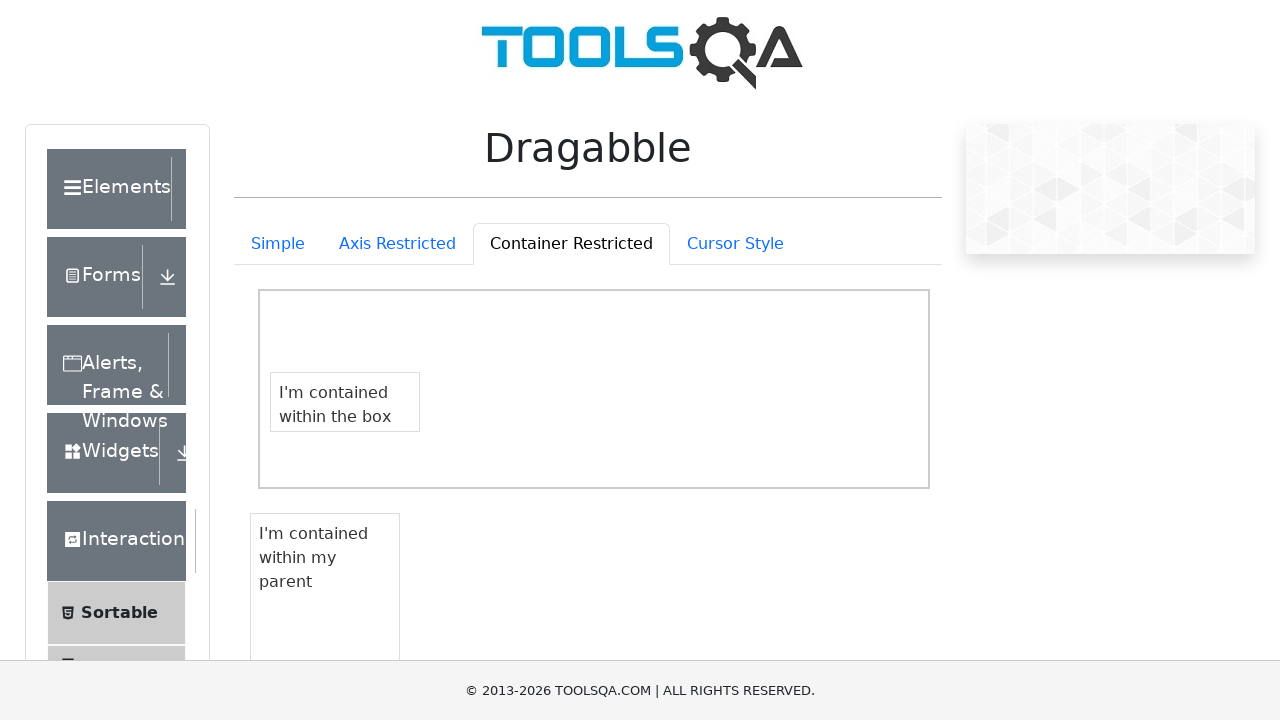

Verified that draggable element is still visible inside container after drag
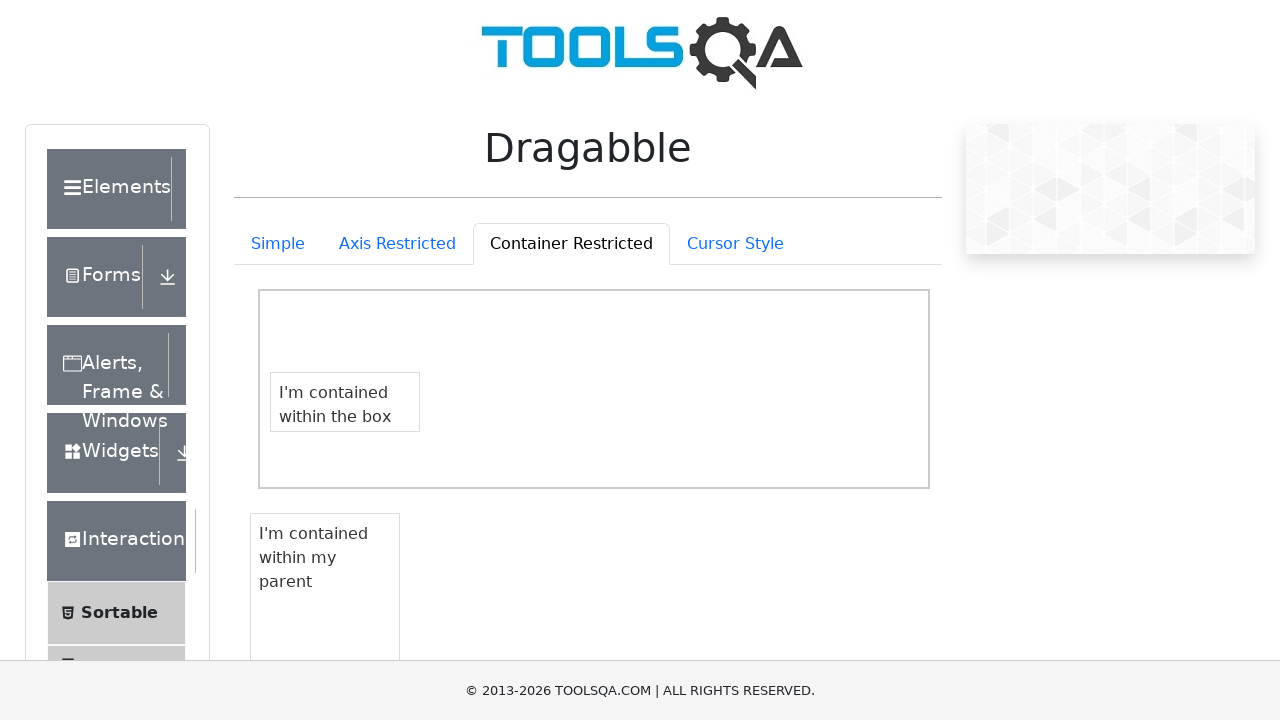

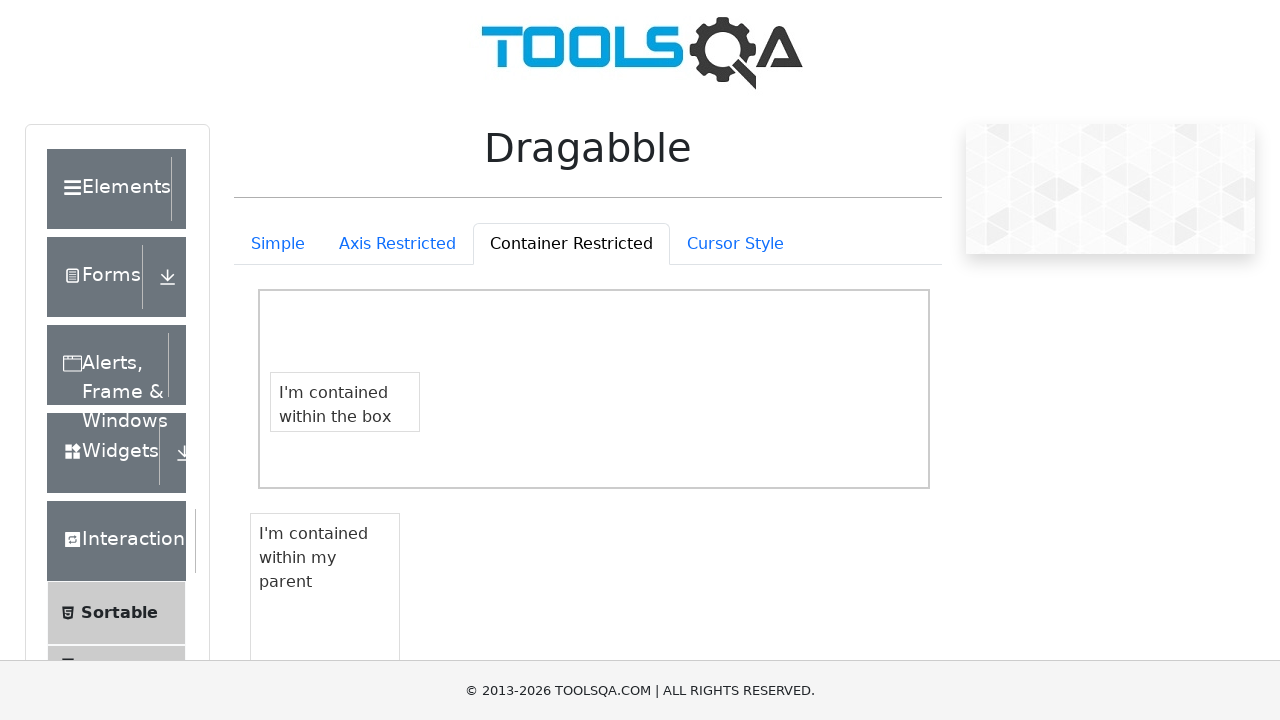